Tests the 'Select All' functionality in an Angular multiselect directive by opening the dropdown and clicking the 'check all' button, then verifying all items are selected.

Starting URL: http://amitava82.github.io/angular-multiselect/

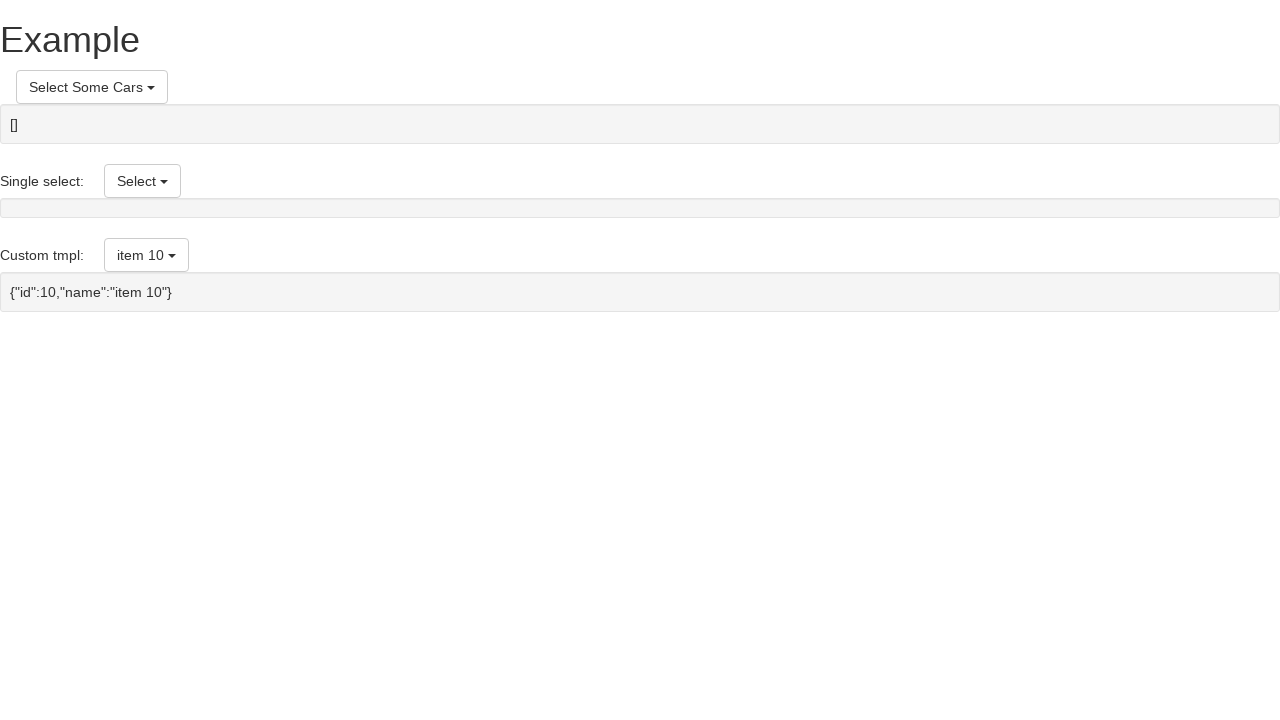

Waited for multiselect directive to load
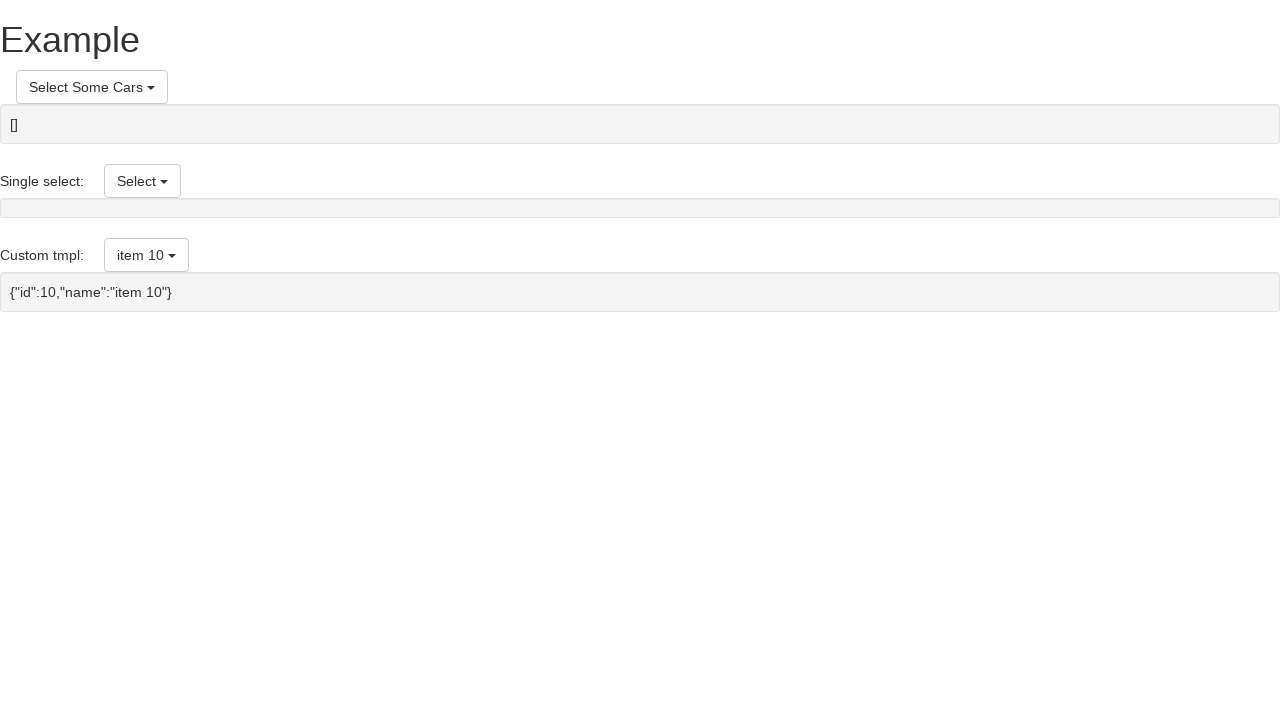

Clicked 'Select Some Cars' button to open dropdown at (92, 87) on am-multiselect button:has-text('Select Some Cars')
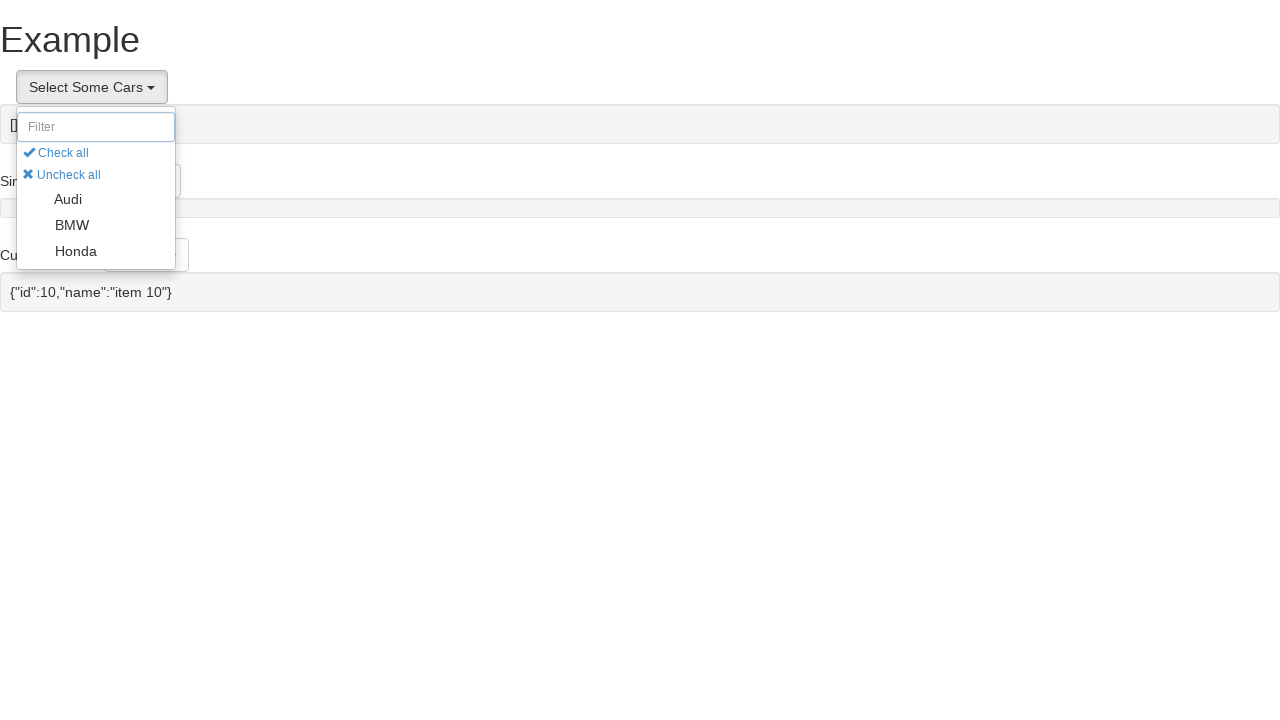

Waited for 'check all' button to appear
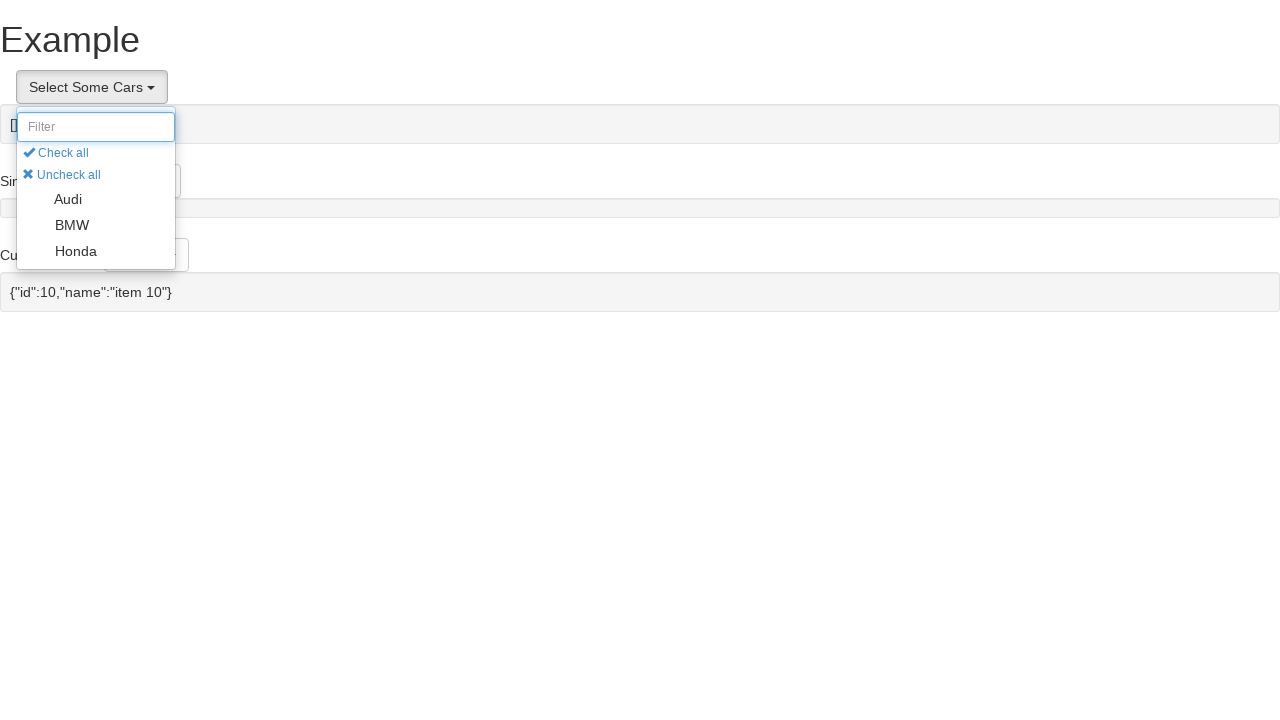

Clicked 'check all' button to select all items at (56, 153) on button[ng-click='checkAll()']
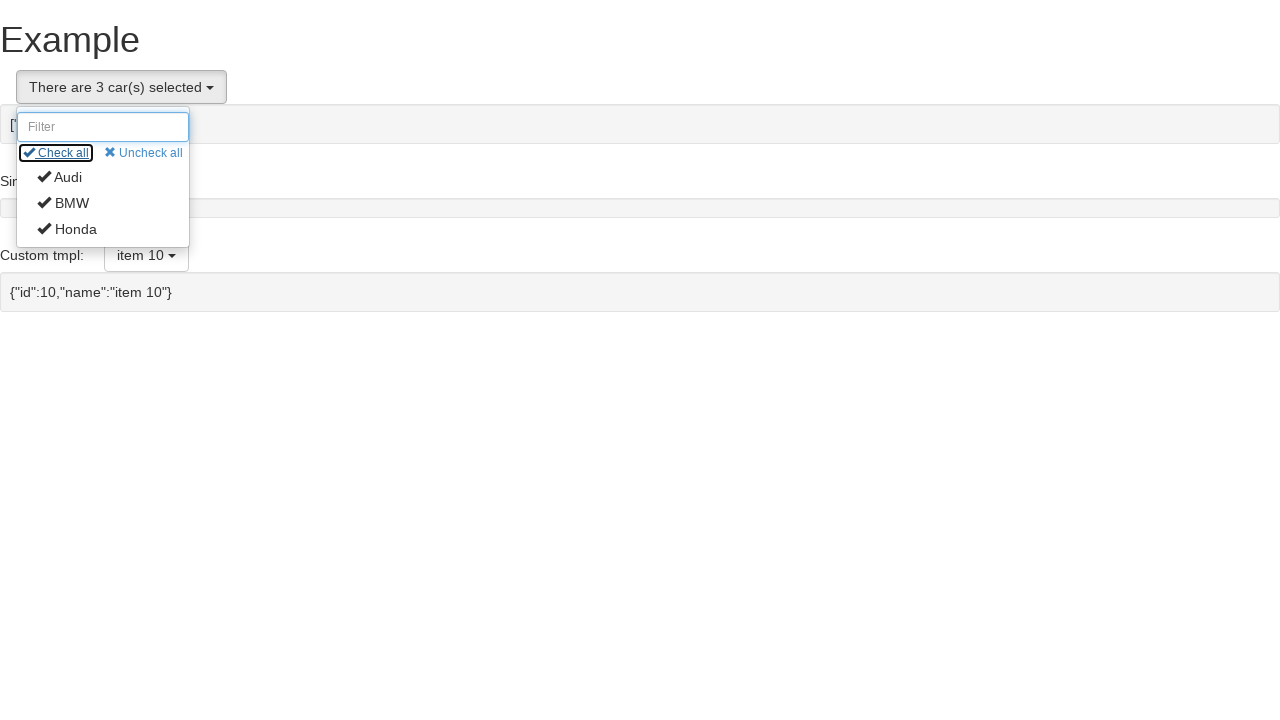

Verified all items are checked - 'Select All' functionality working correctly
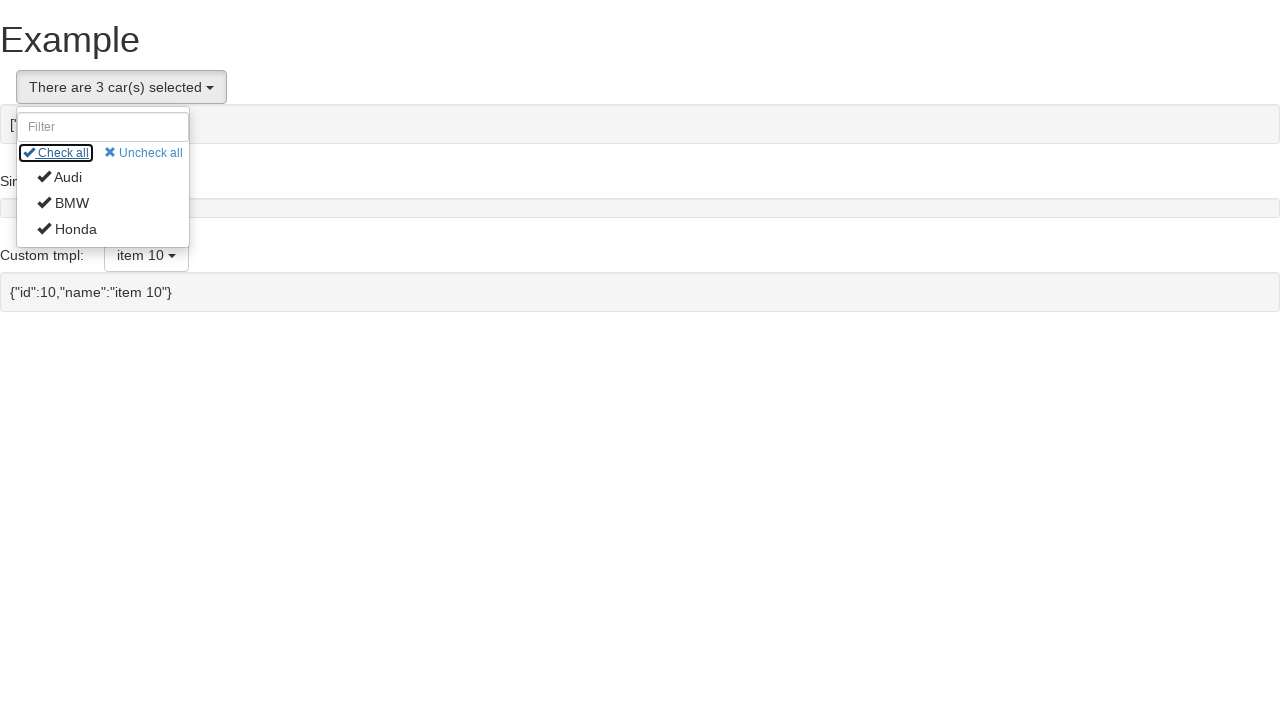

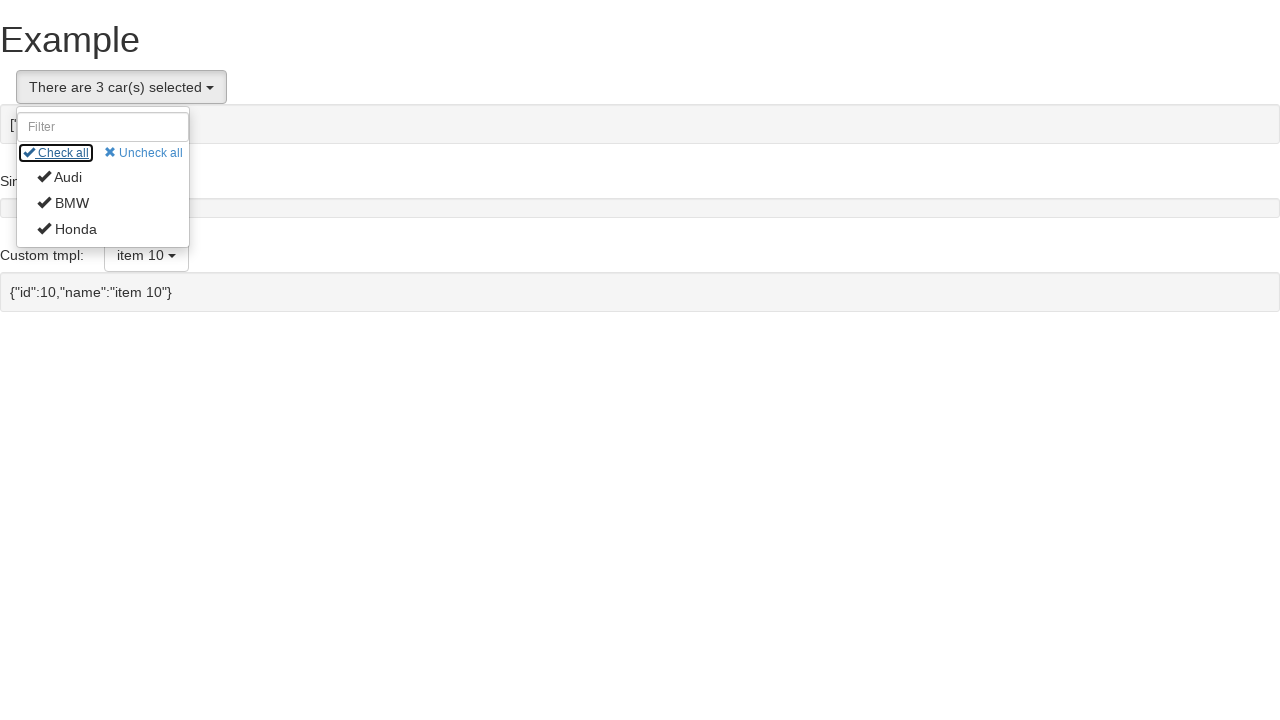